Tests JavaScript prompt alert by clicking the prompt button, entering text, and verifying it appears in the result

Starting URL: https://testotomasyonu.com/javascriptAlert

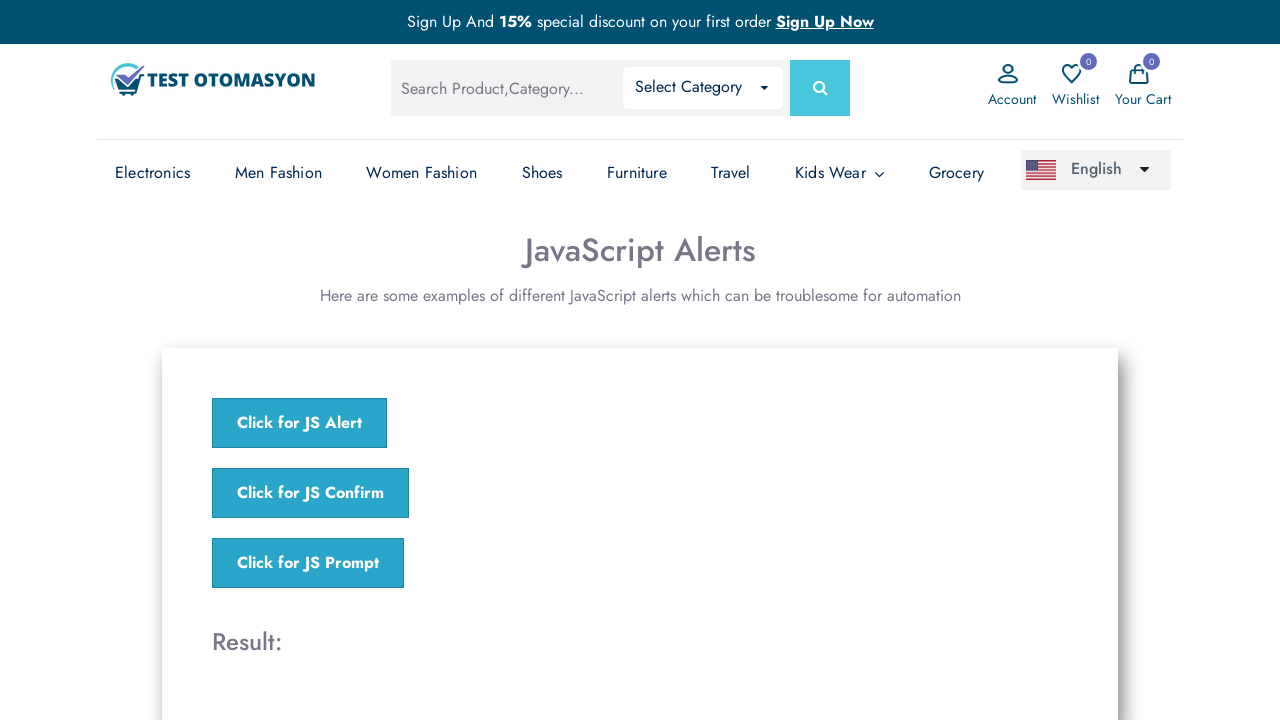

Set up dialog handler to accept prompt with 'Abdullah'
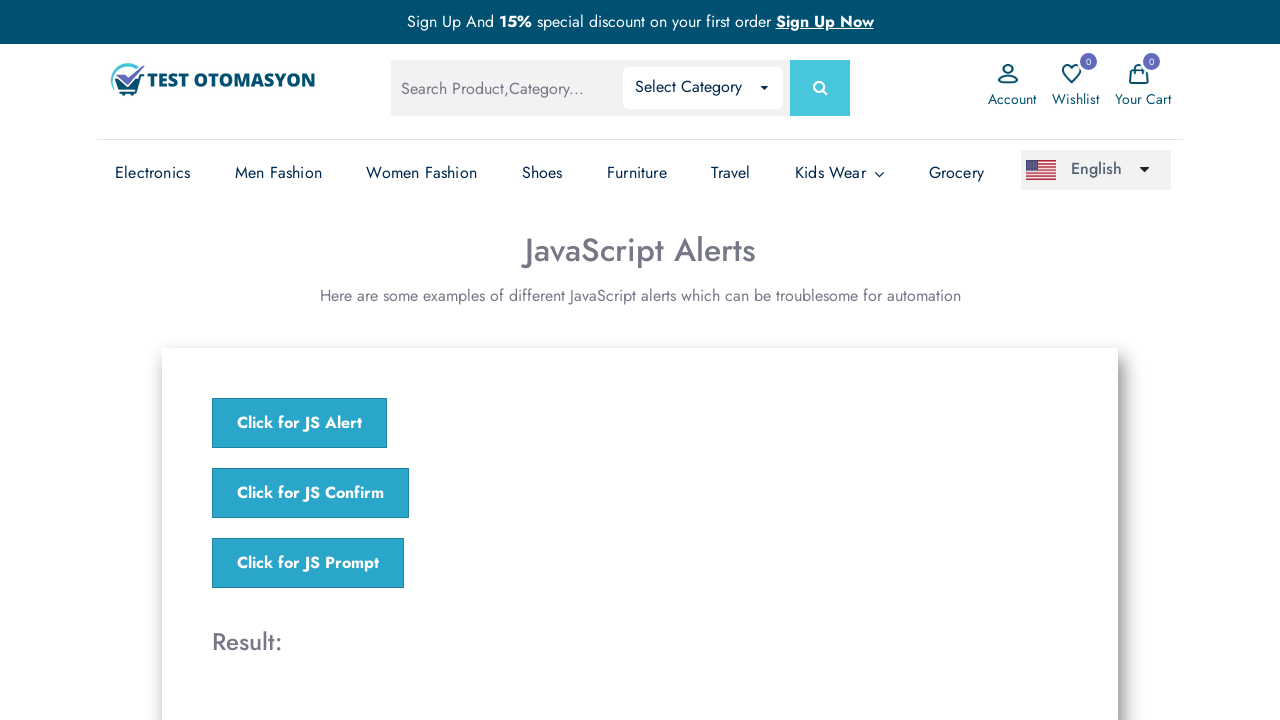

Clicked the prompt alert button at (308, 563) on xpath=//*[@onclick='jsPrompt()']
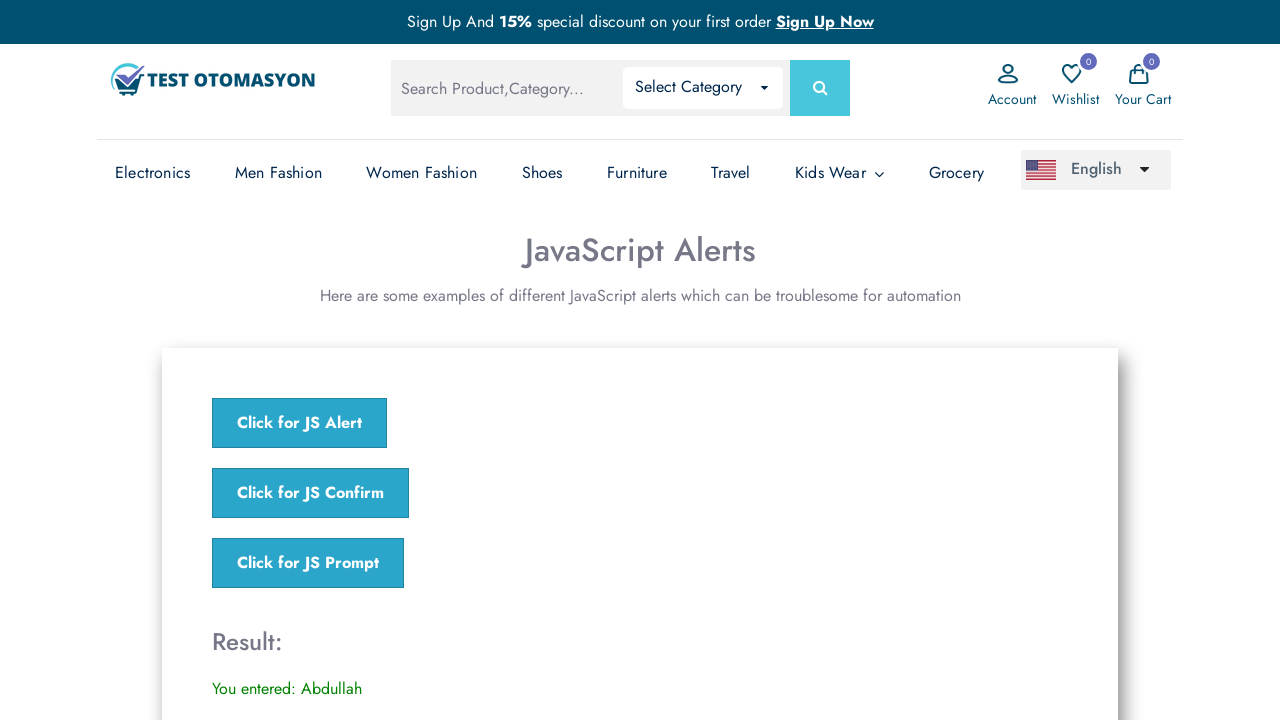

Waited for result element to load
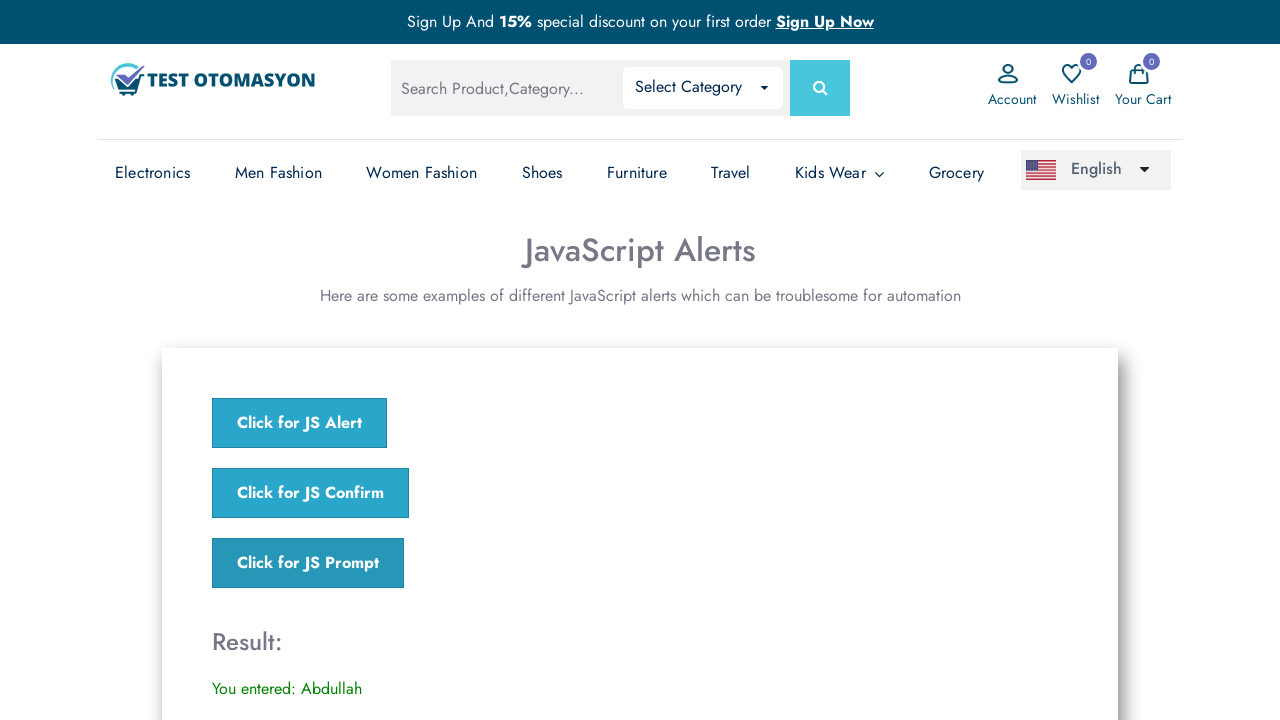

Located the result element
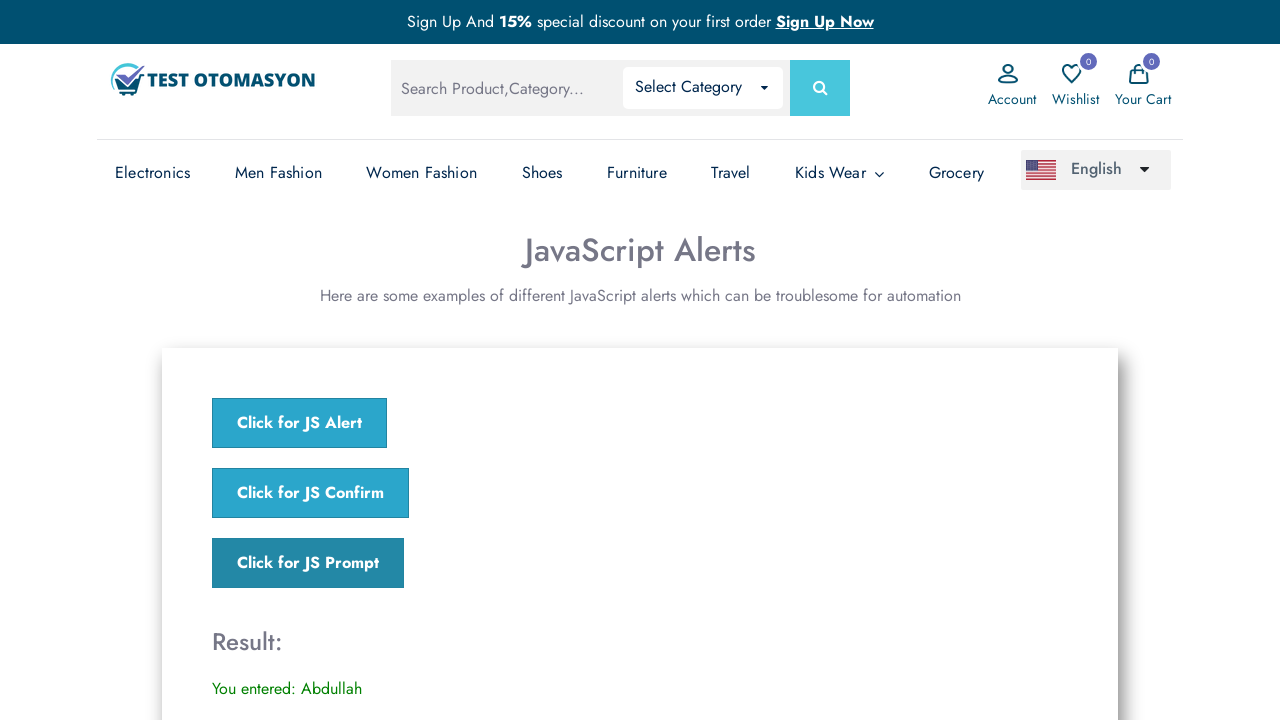

Verified 'Abdullah' appears in the result text
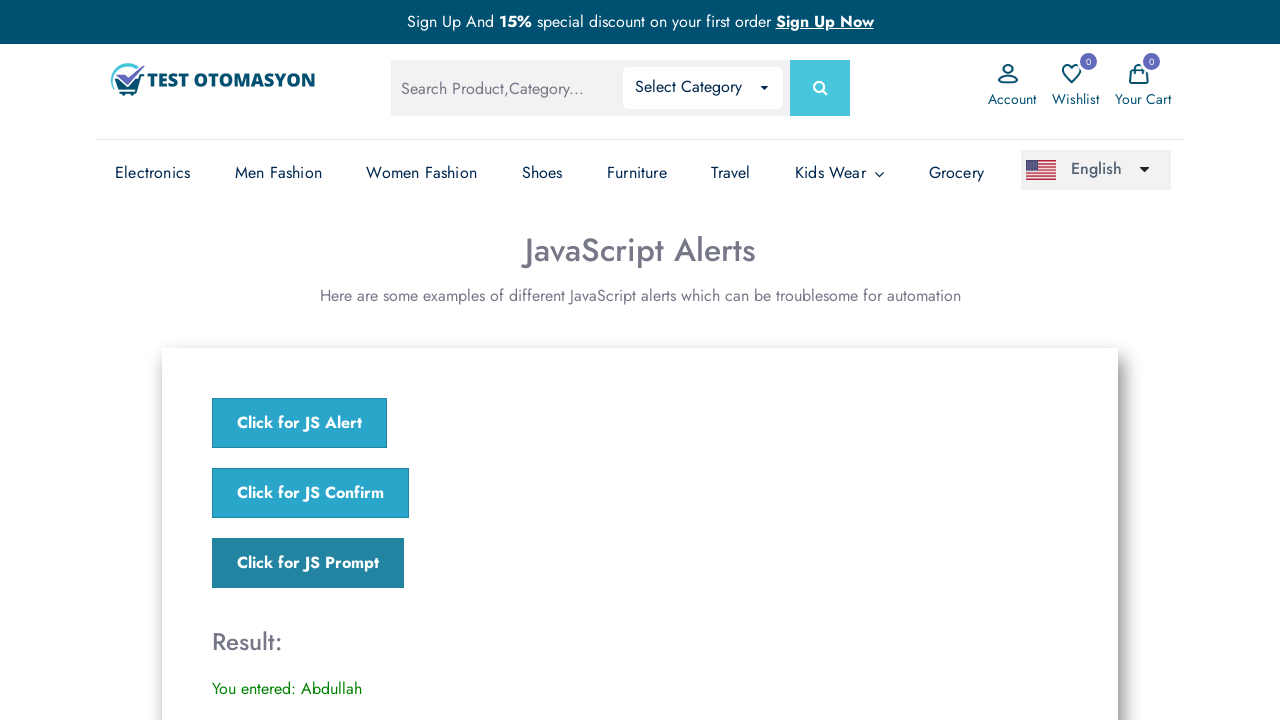

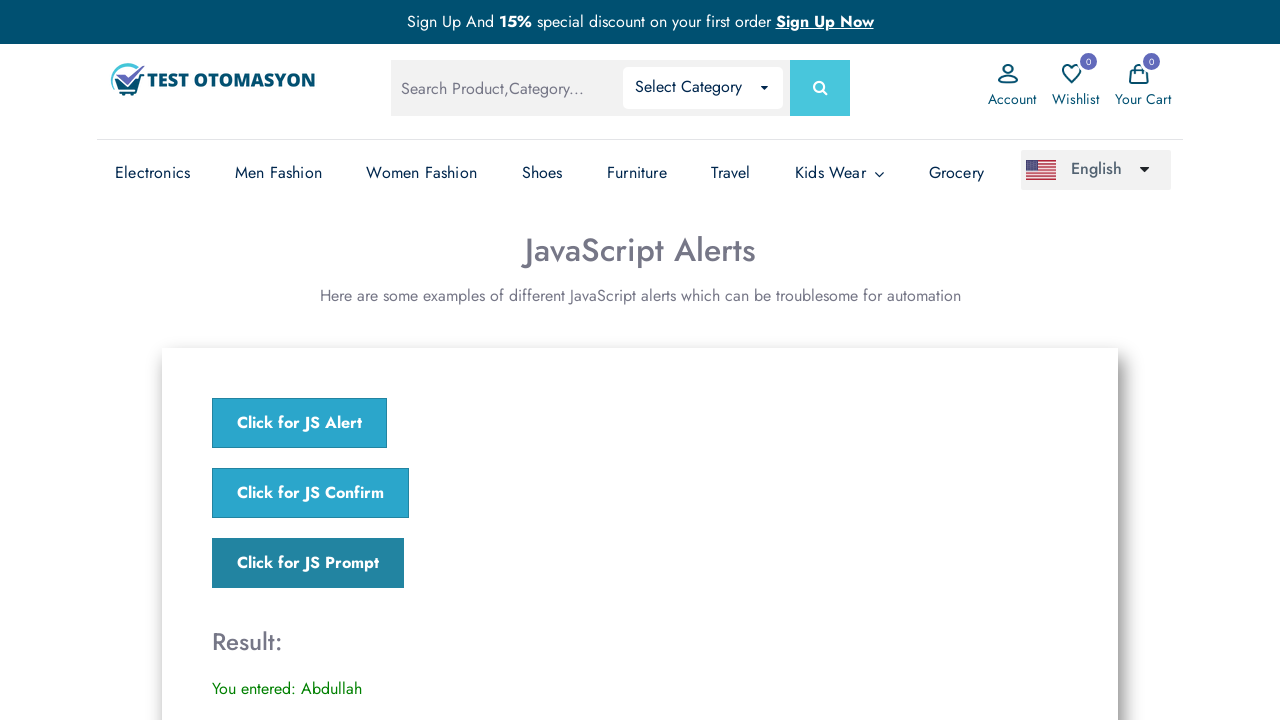